Creates a new paste on Pastebin with specified content "Hello from WebDriver", sets expiration to 10 Minutes, and titles it "helloweb"

Starting URL: https://pastebin.com

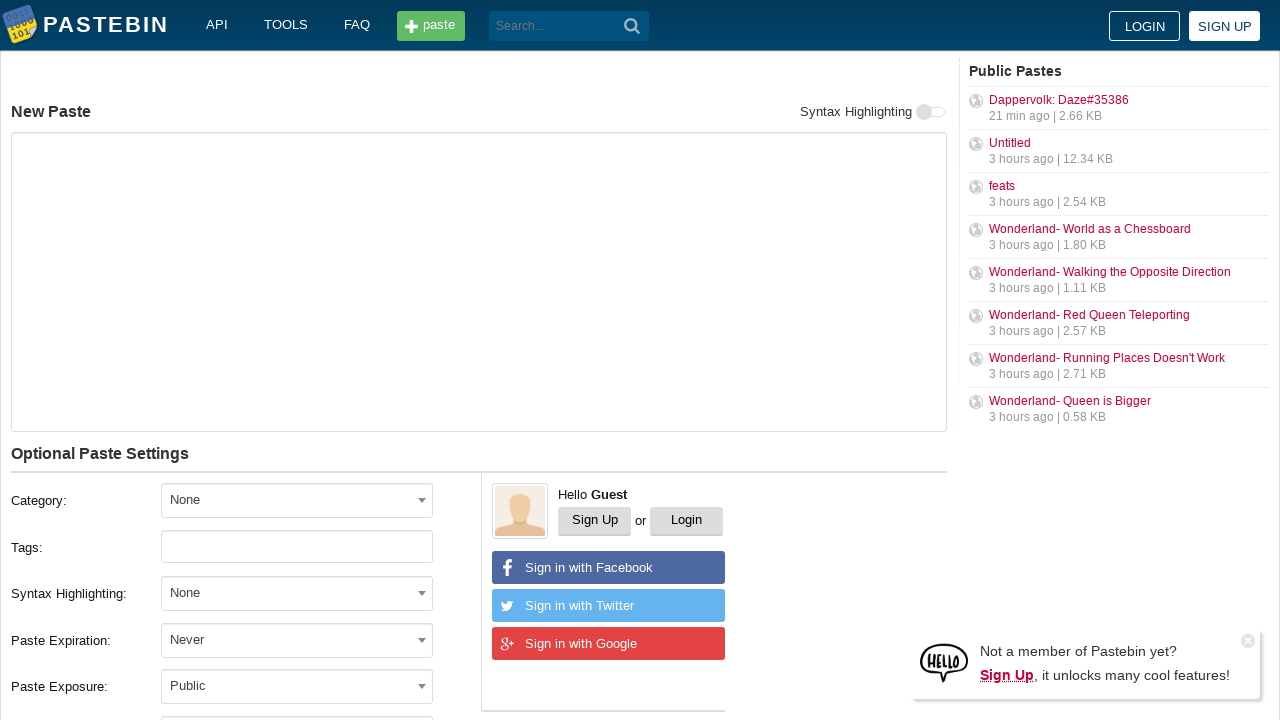

Filled paste content textarea with 'Hello from WebDriver' on #postform-text
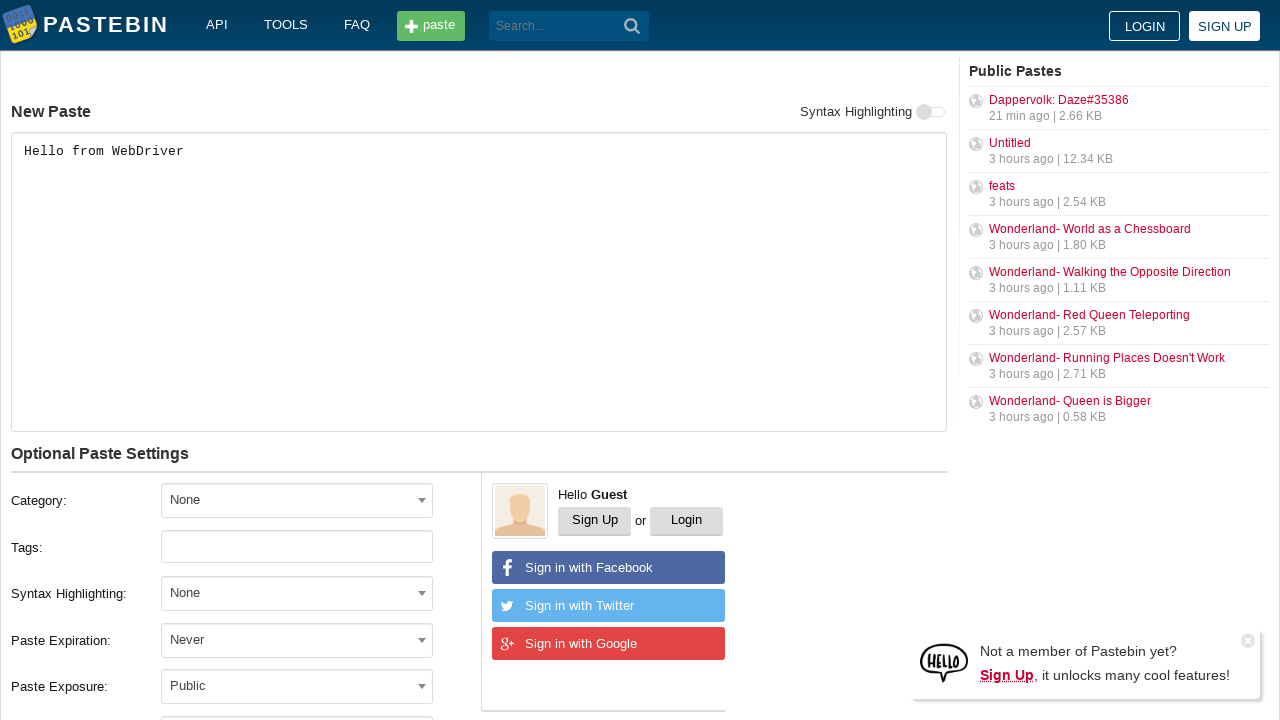

Clicked on expiration dropdown at (297, 640) on #select2-postform-expiration-container
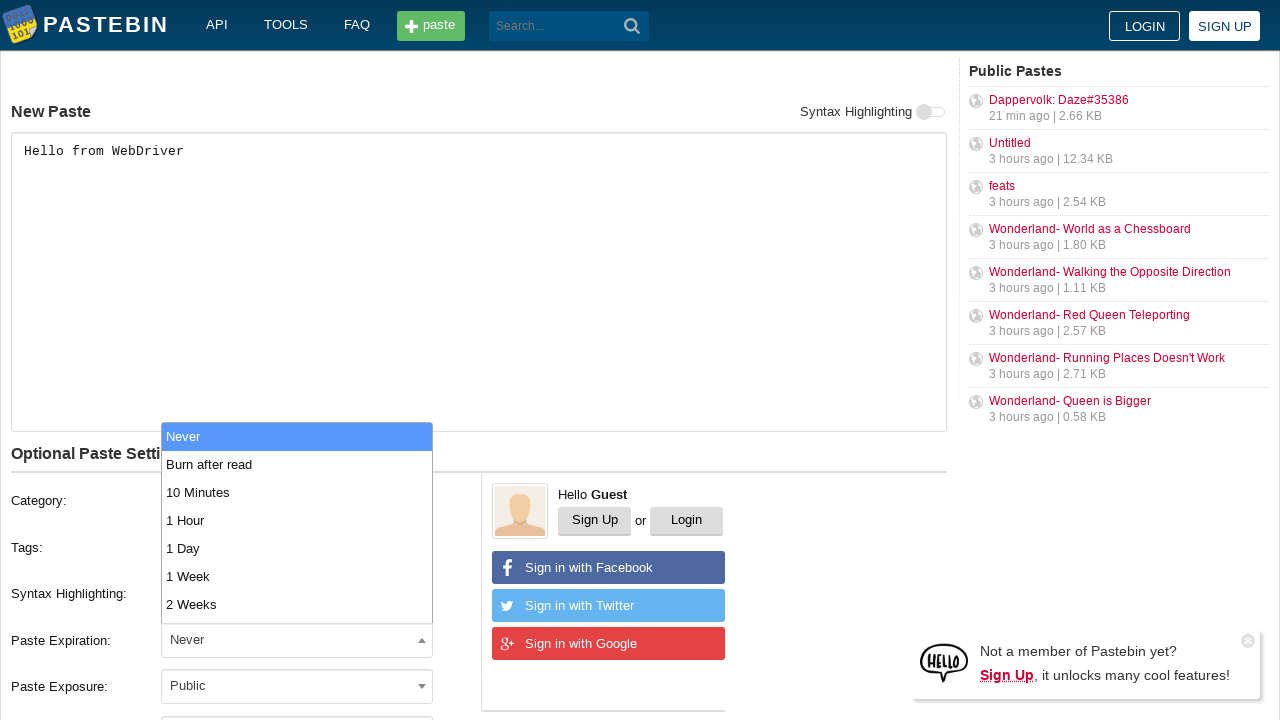

Expiration dropdown options loaded
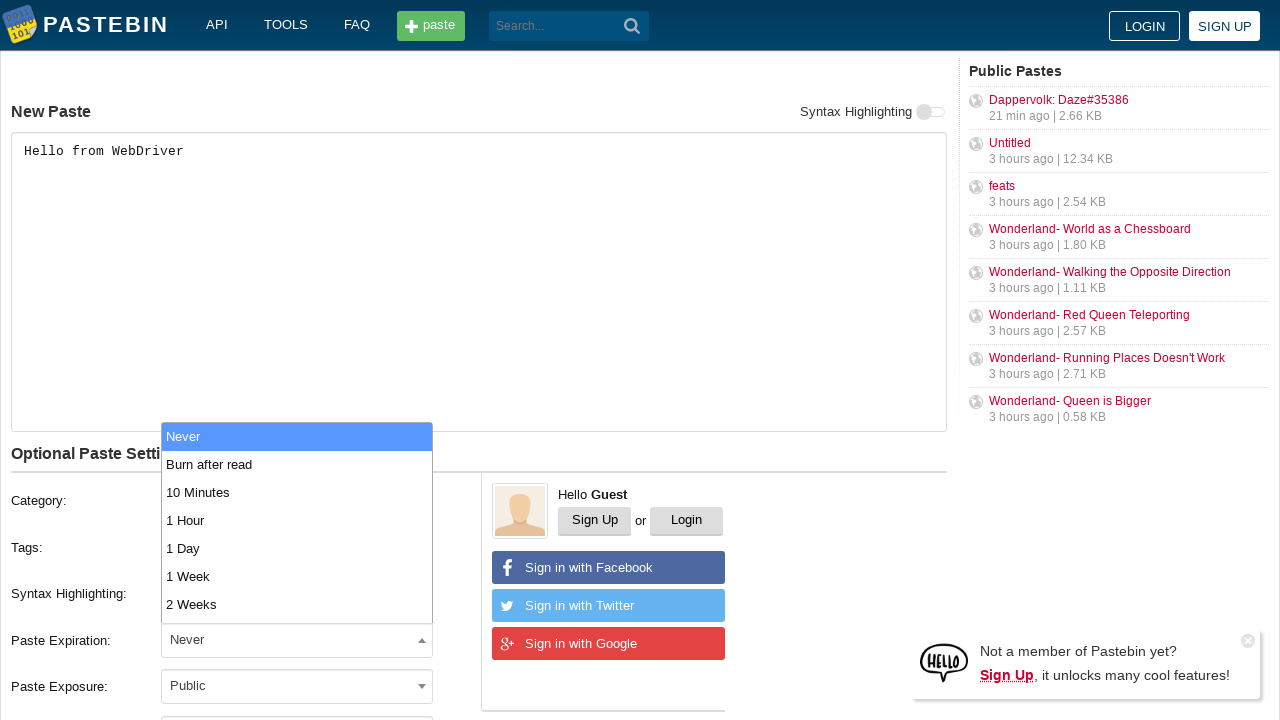

Selected '10 Minutes' from expiration dropdown at (297, 492) on .select2-results li:nth-child(3)
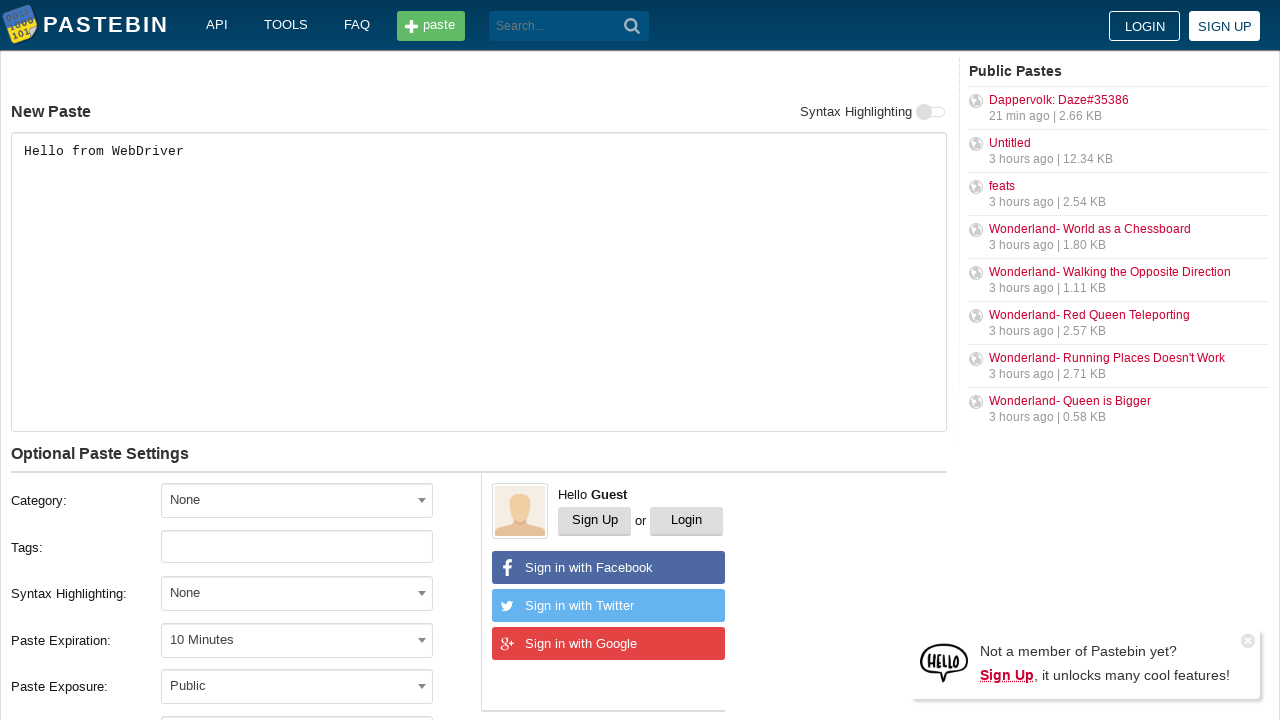

Filled paste title field with 'helloweb' on #postform-name
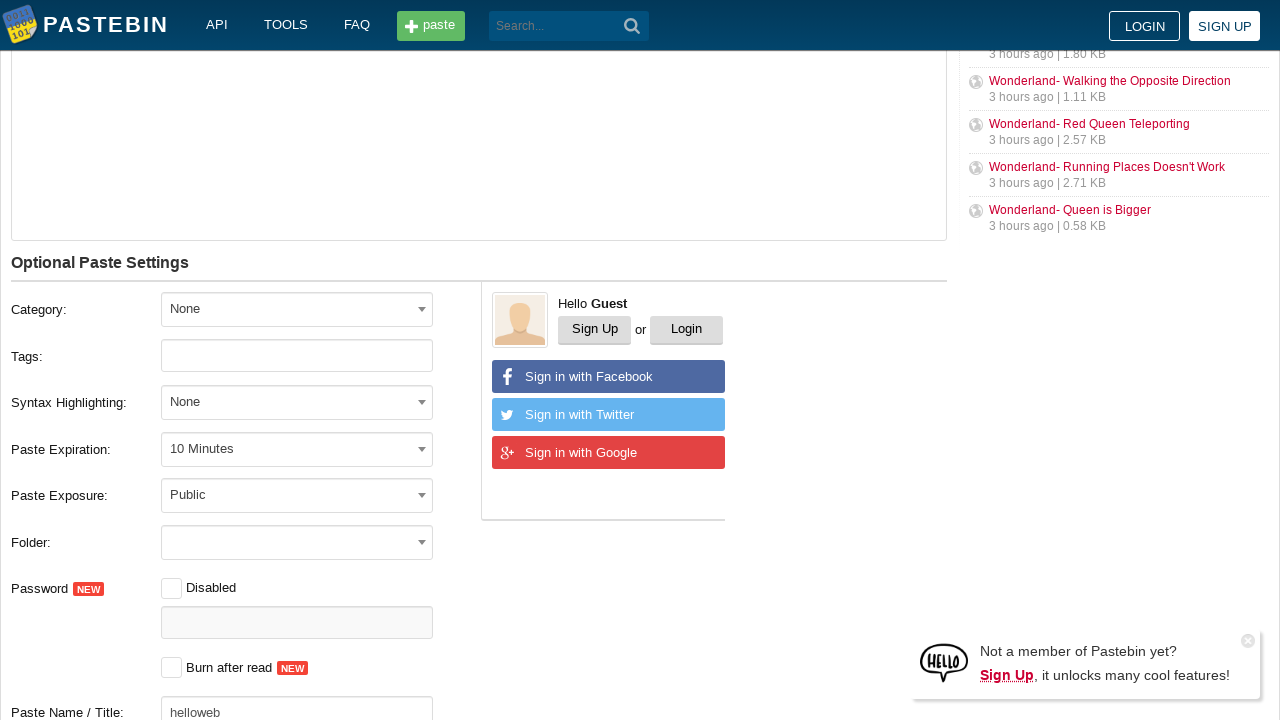

Clicked submit button to create paste at (632, 26) on button[type='submit']
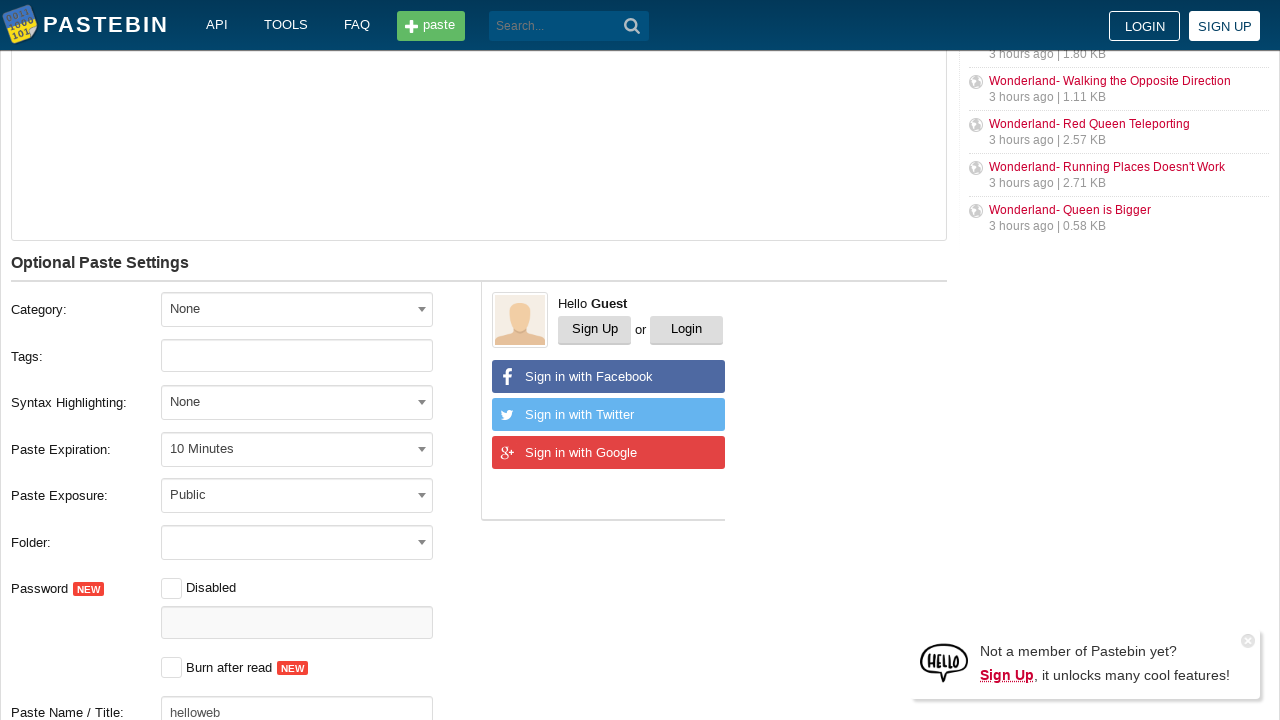

Page loaded after paste submission (networkidle)
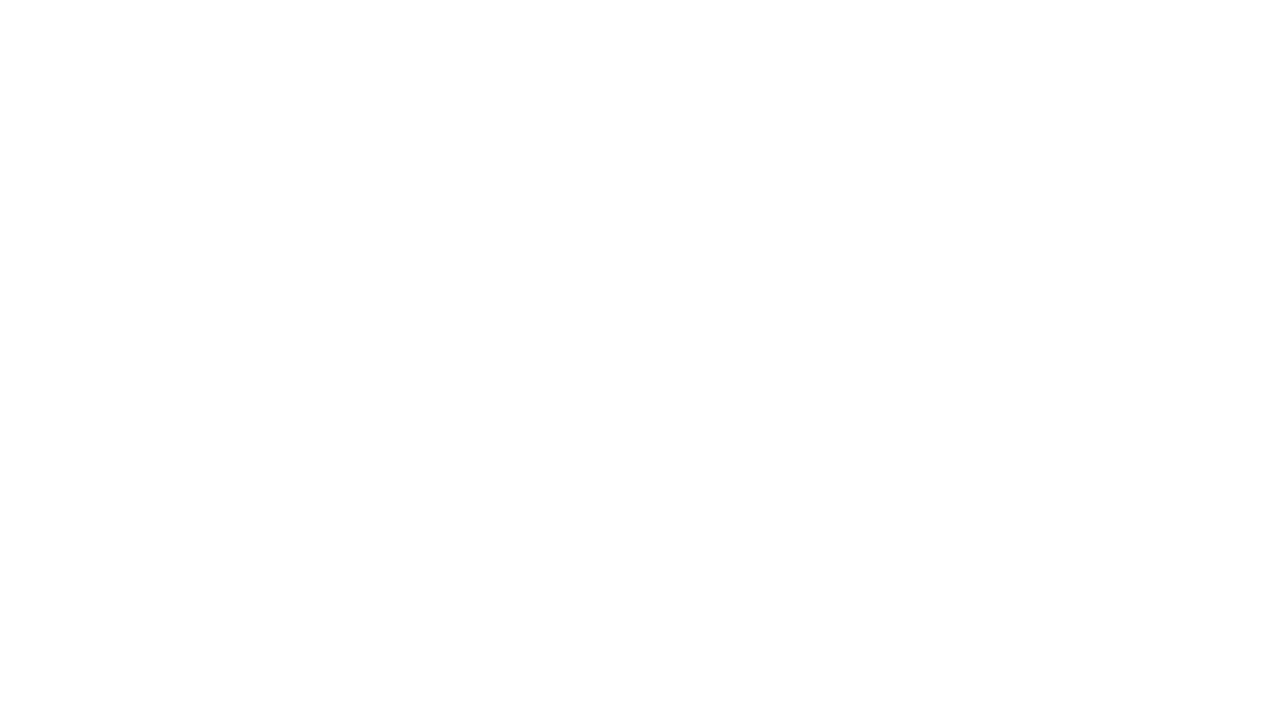

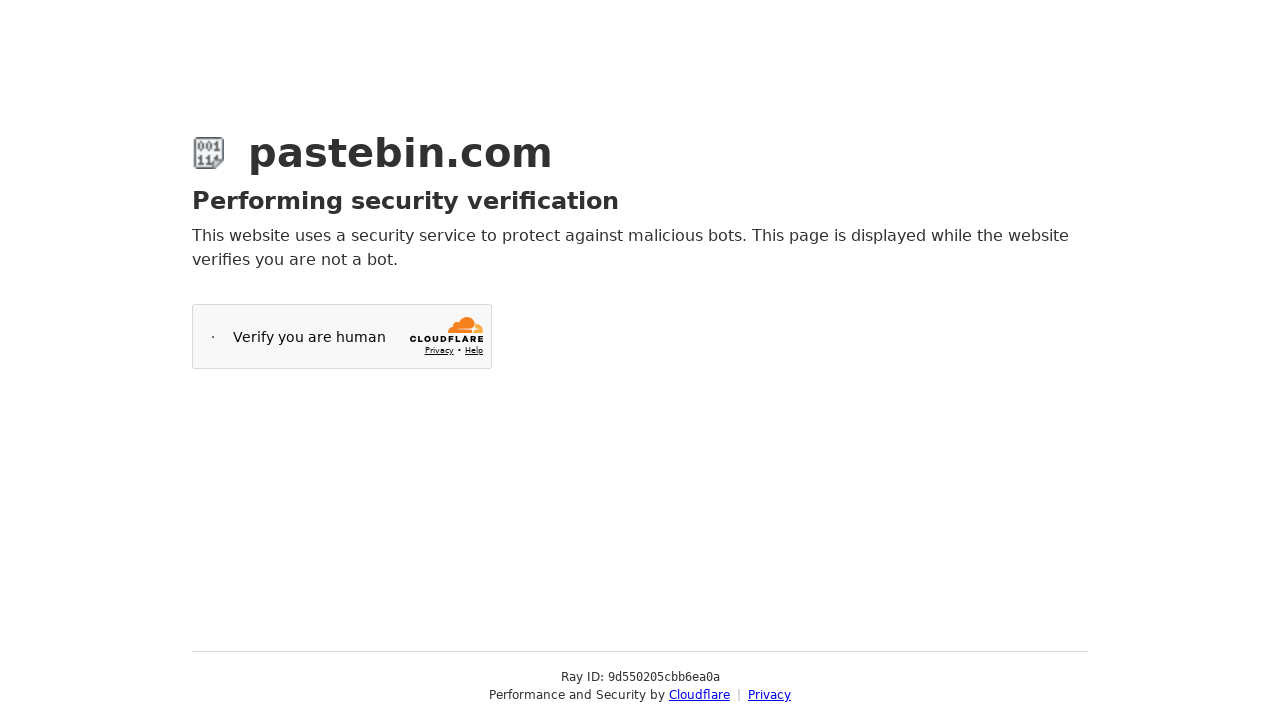